Tests different click types including double click, right click (context menu), and regular click buttons.

Starting URL: https://demoqa.com

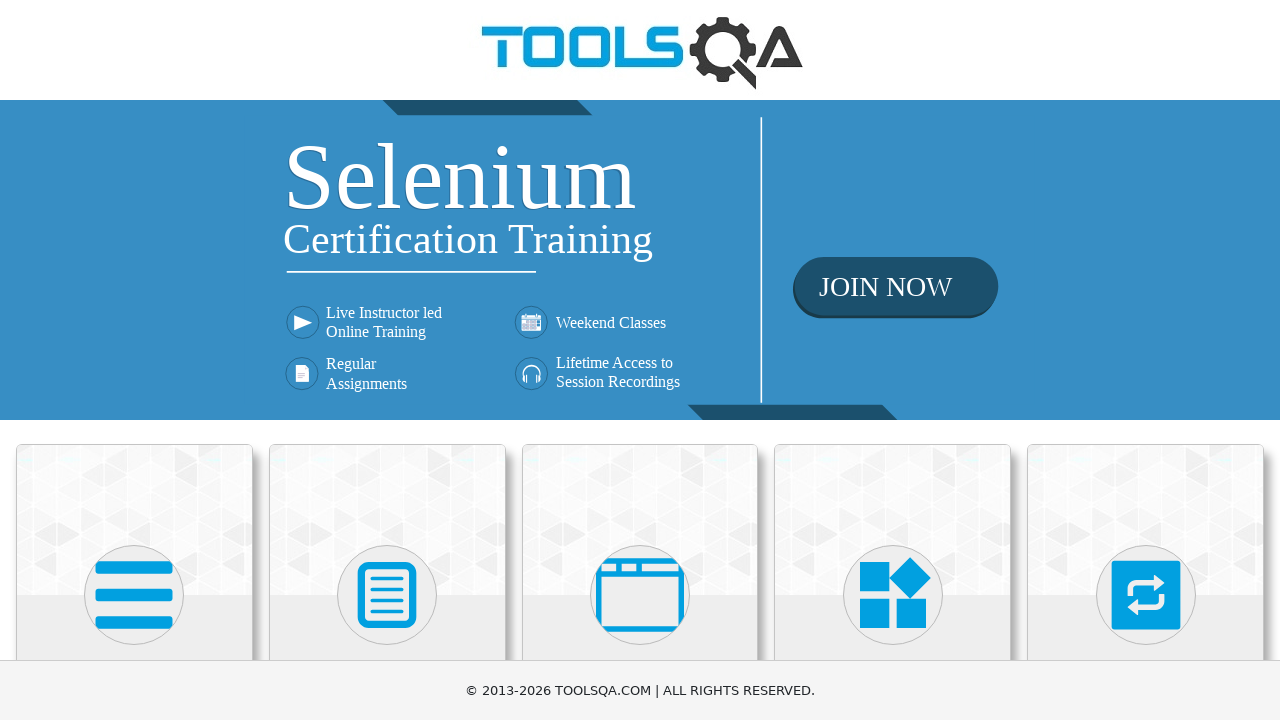

Navigated to https://demoqa.com
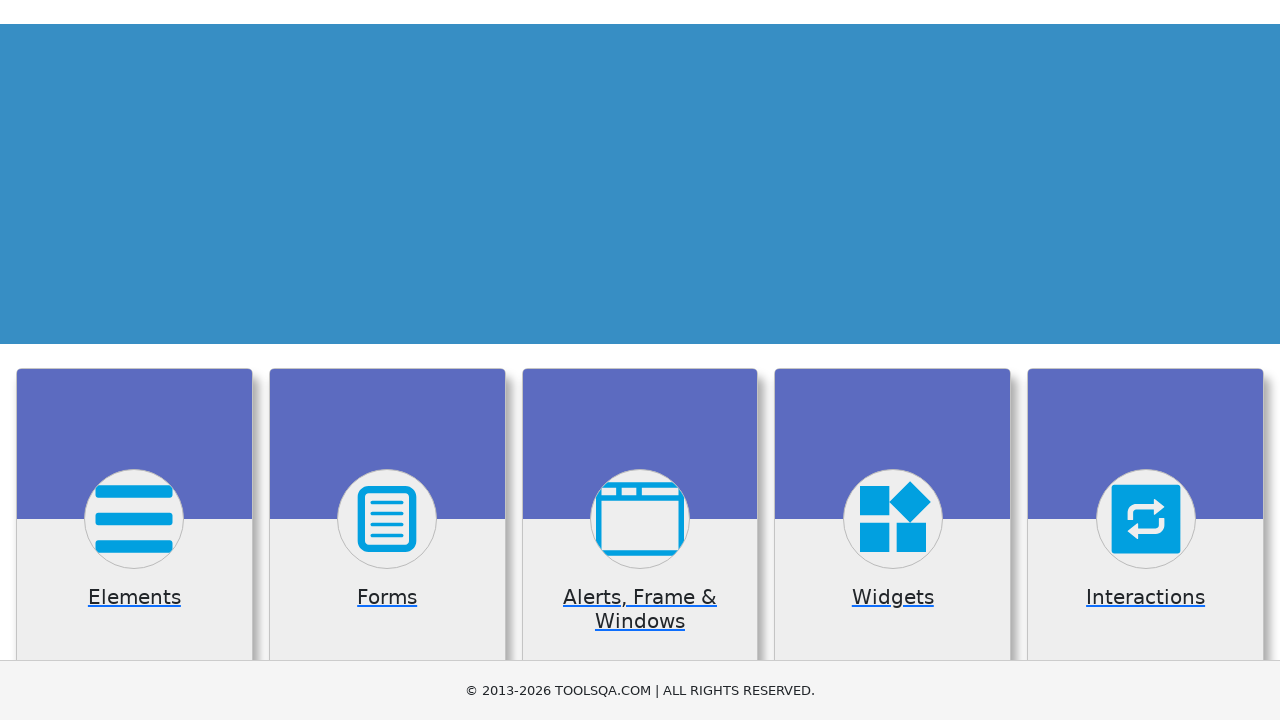

Clicked on Elements card at (134, 360) on xpath=//h5[normalize-space()='Elements']
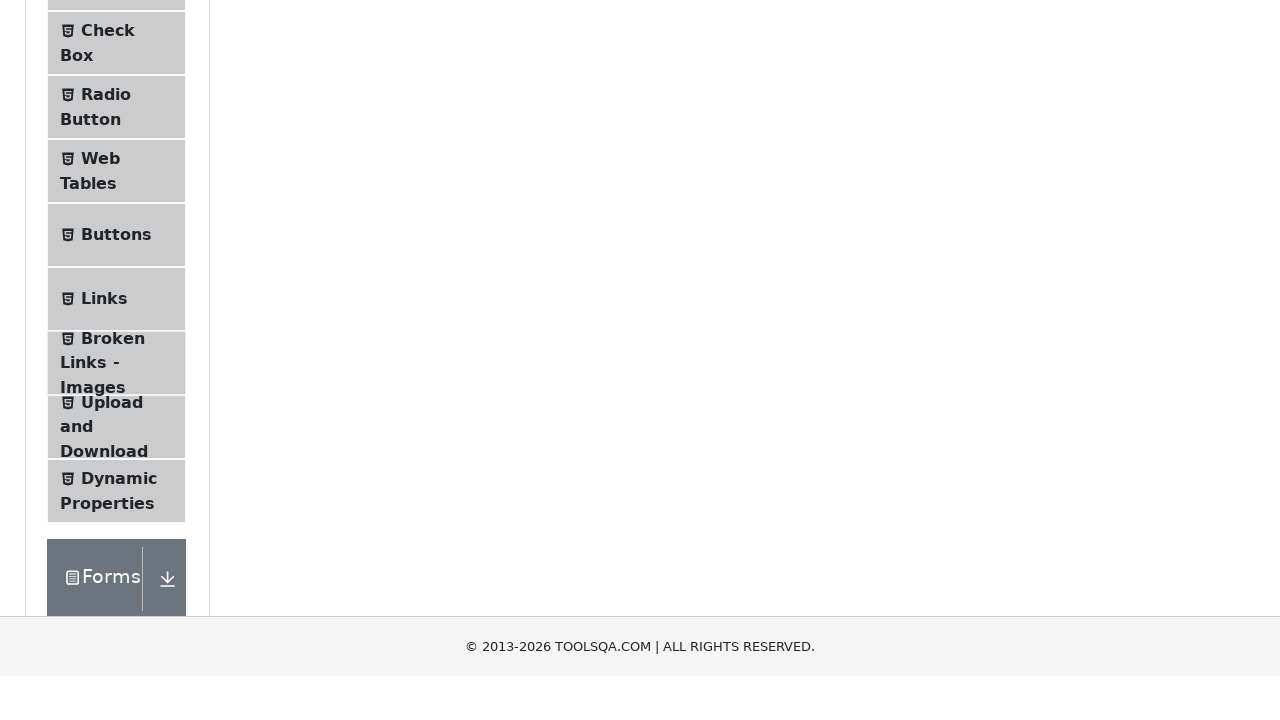

Clicked on Buttons submenu at (116, 517) on #item-4
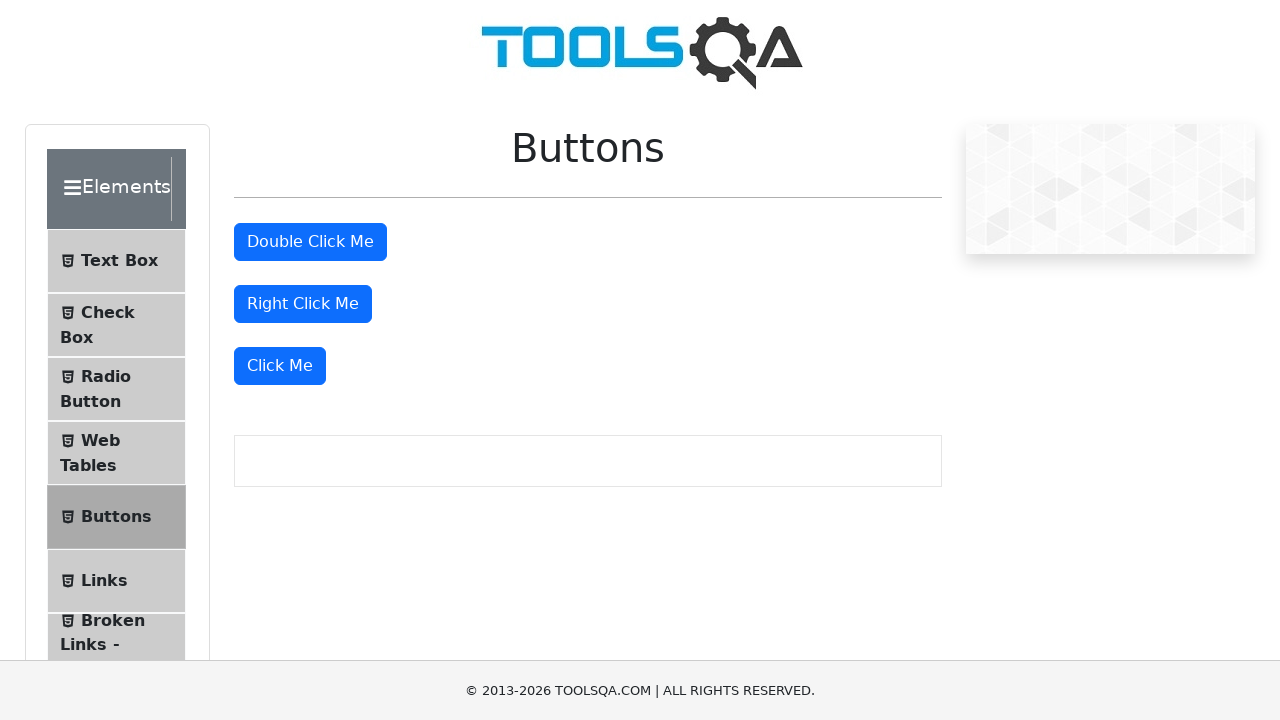

Double-clicked the double click button at (310, 242) on #doubleClickBtn
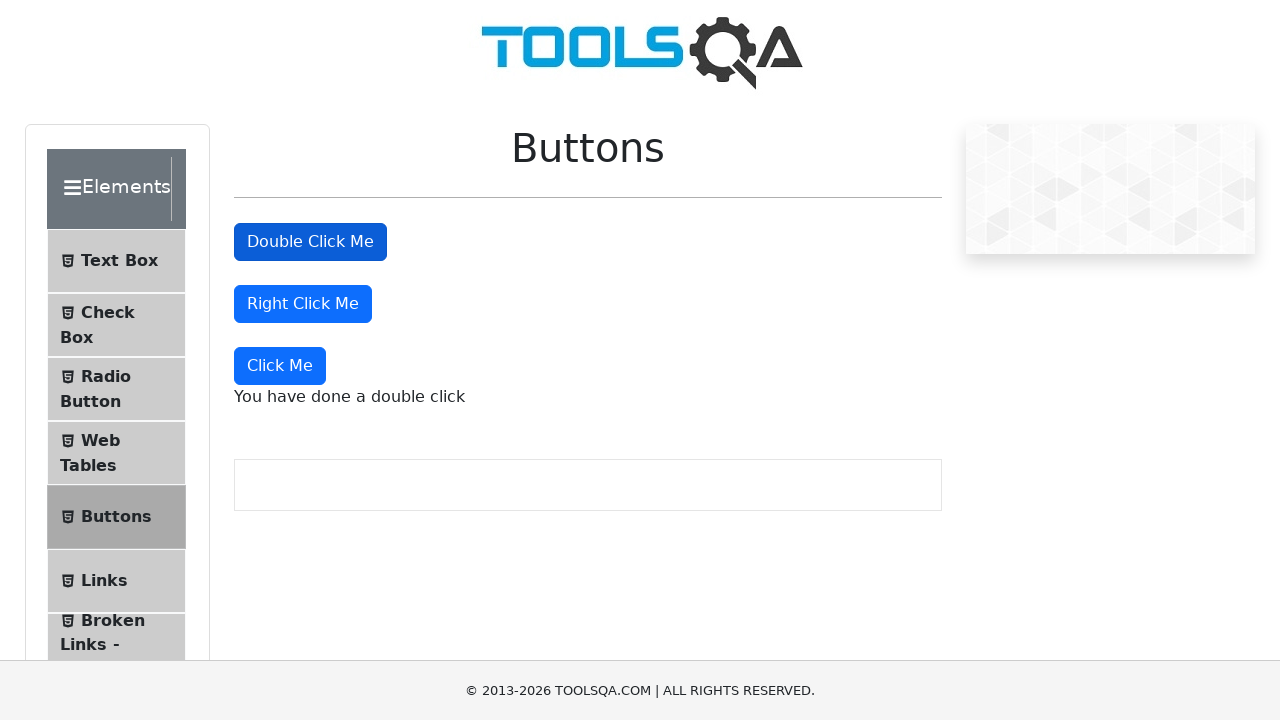

Right-clicked the right click button to open context menu at (303, 304) on #rightClickBtn
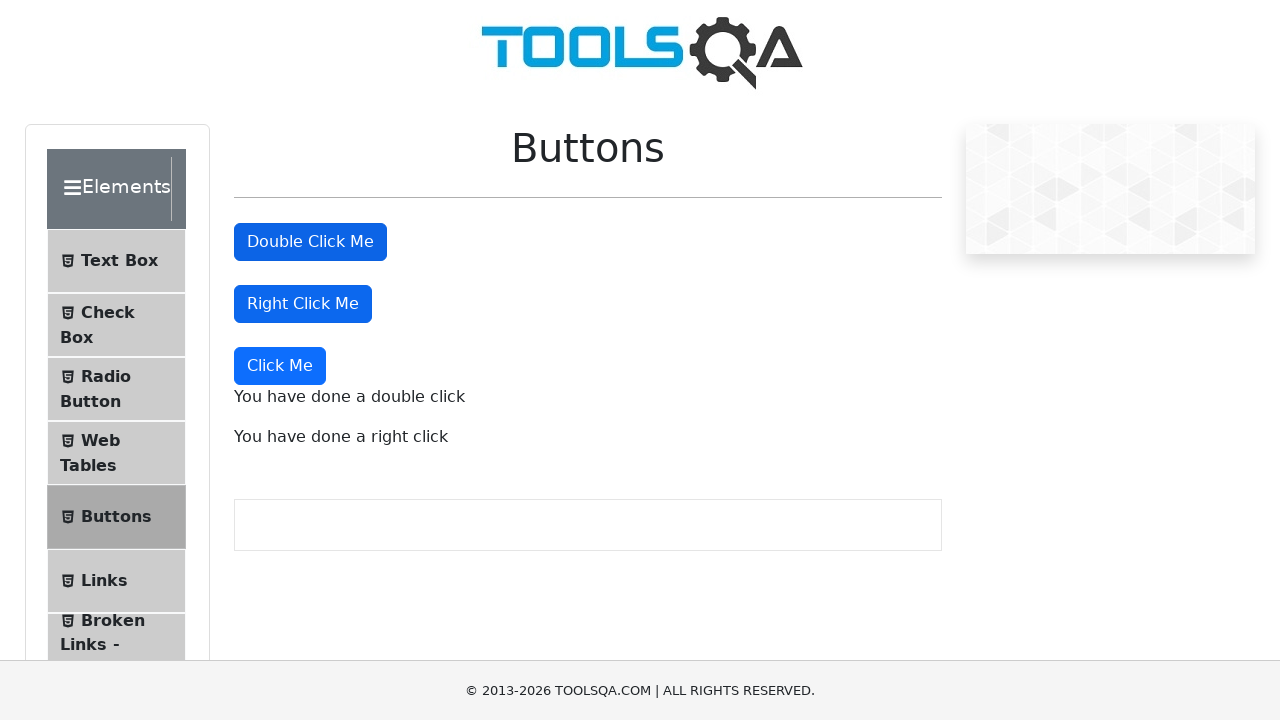

Clicked the 'Click Me' button at (280, 366) on xpath=//button[text()='Click Me']
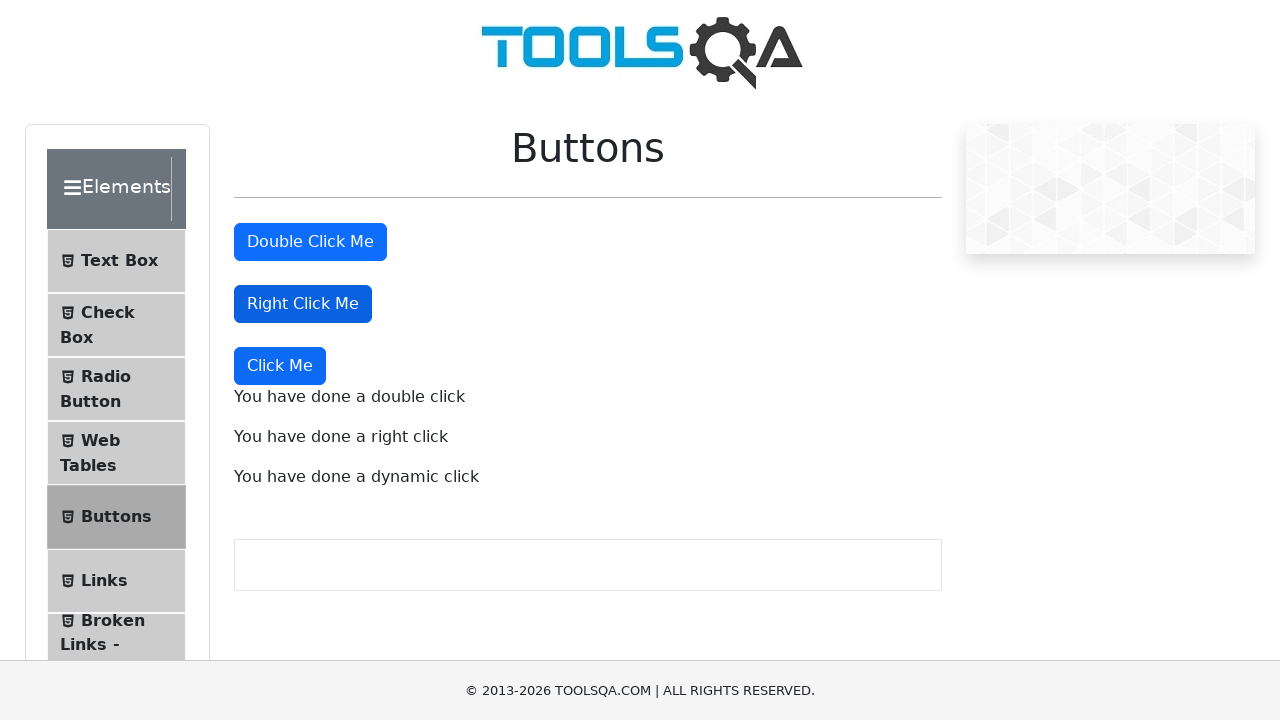

Double click message appeared
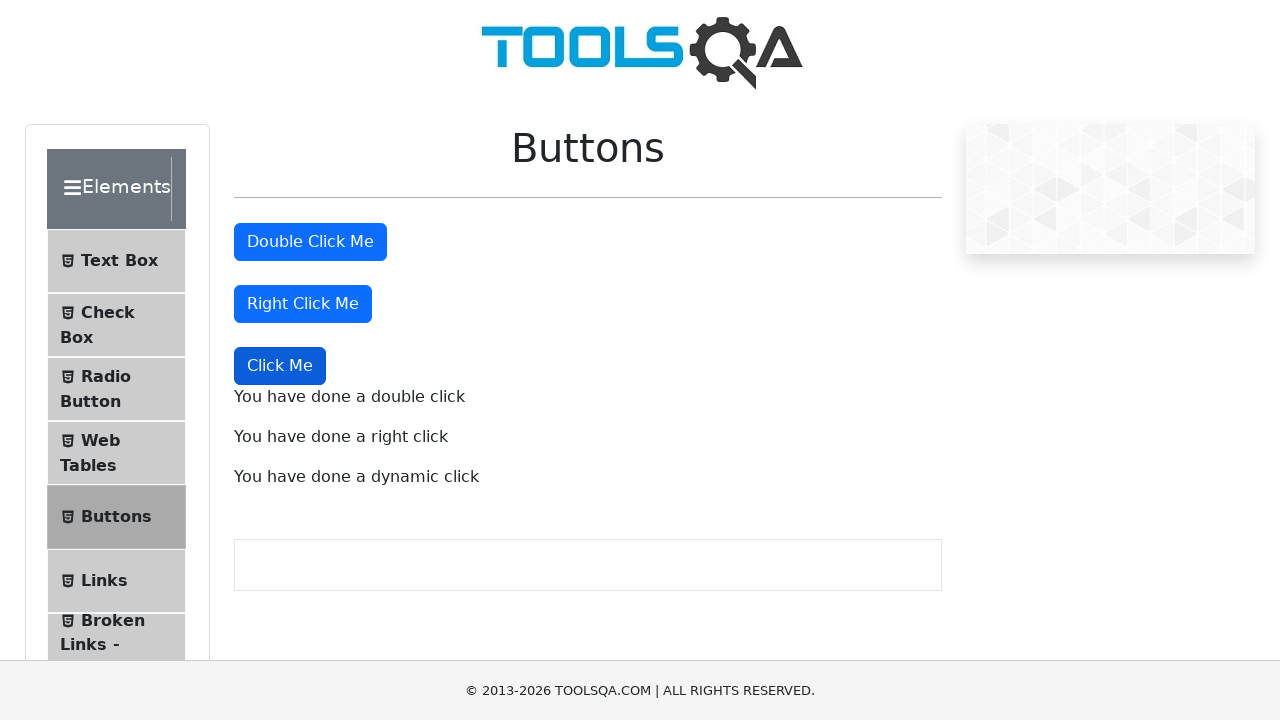

Right click message appeared
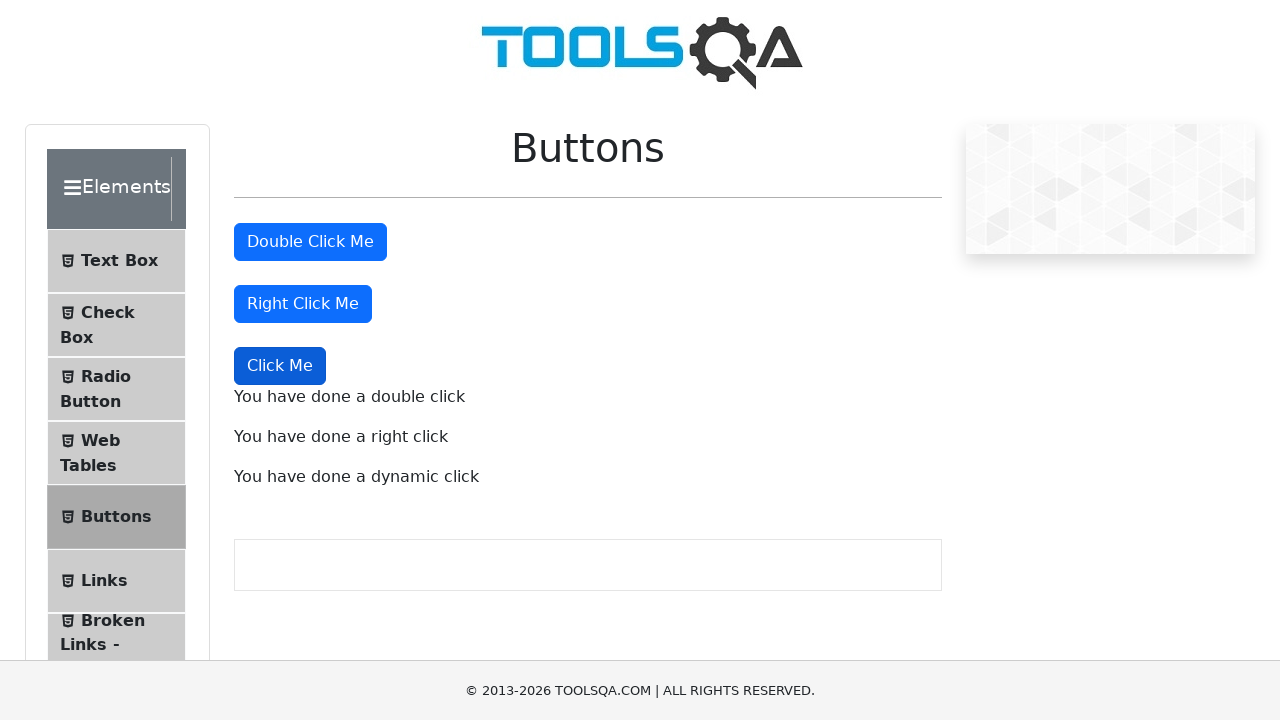

Dynamic click message appeared
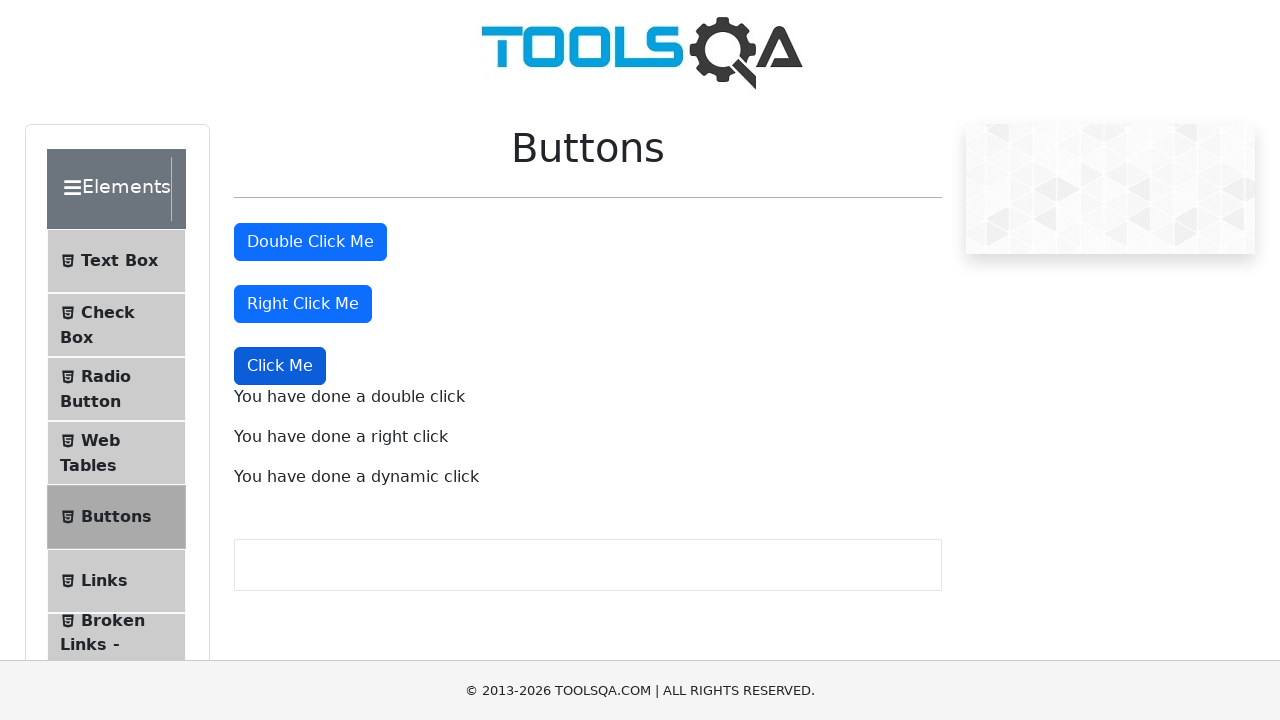

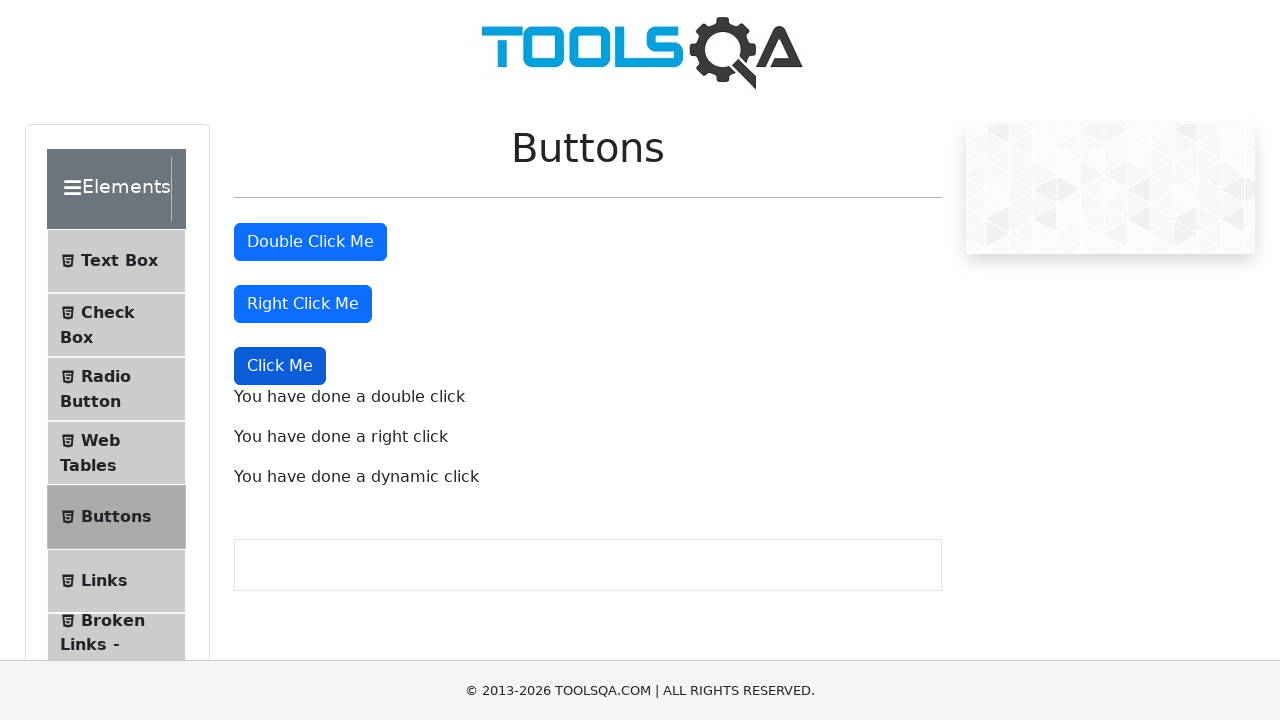